Tests infinite scroll functionality on a quotes website by scrolling to the bottom of the page to trigger loading of additional quotes, and verifies that quote elements are displayed.

Starting URL: https://quotes.toscrape.com/scroll

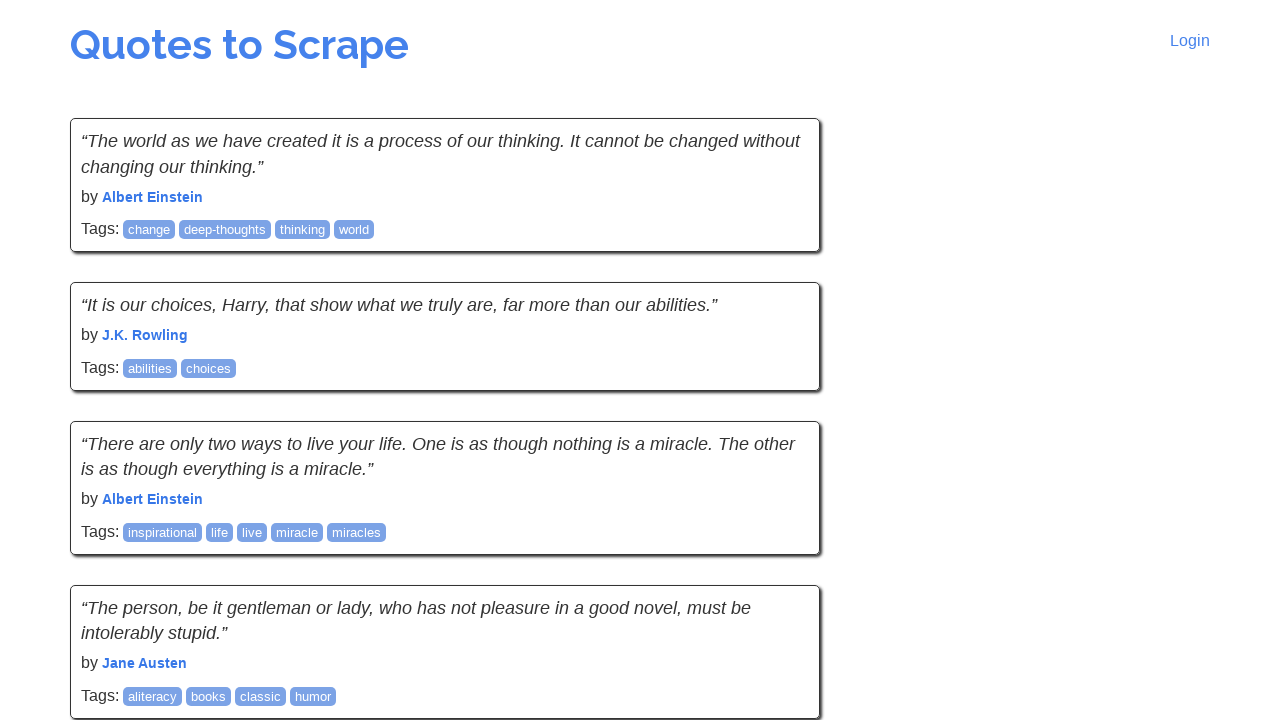

Waited for initial quotes to load
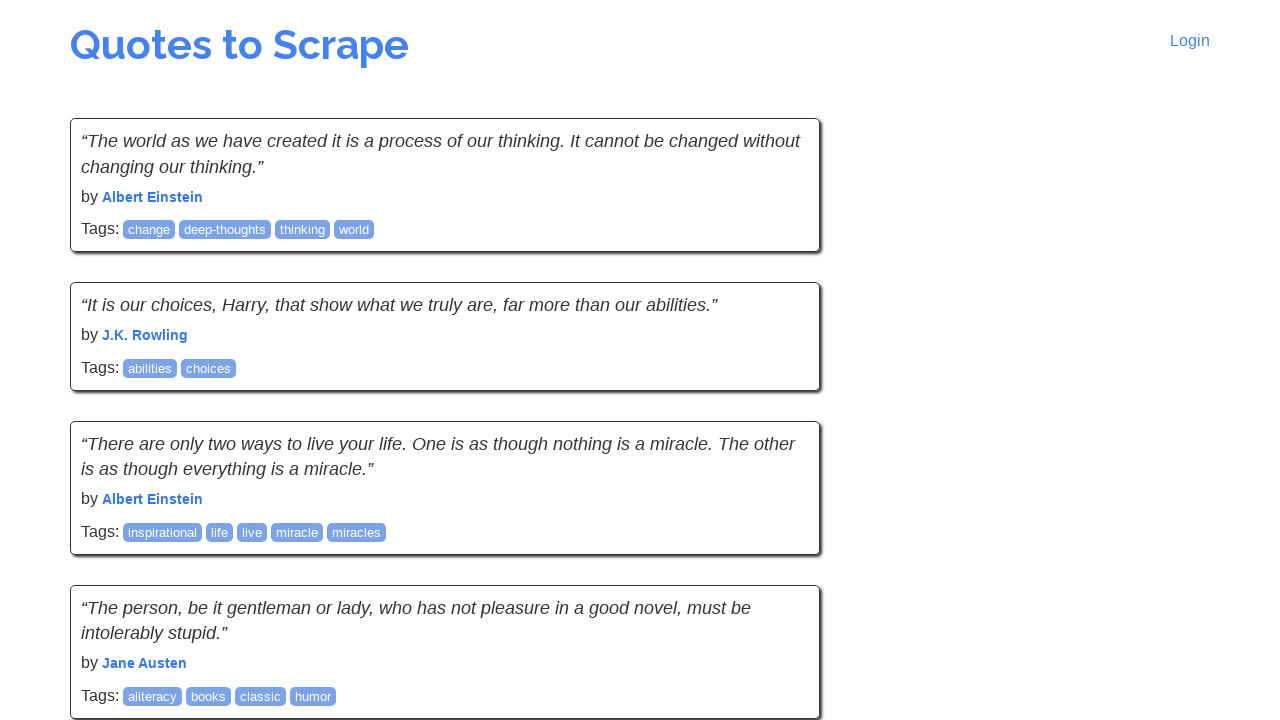

Retrieved initial quote count: 10 quotes
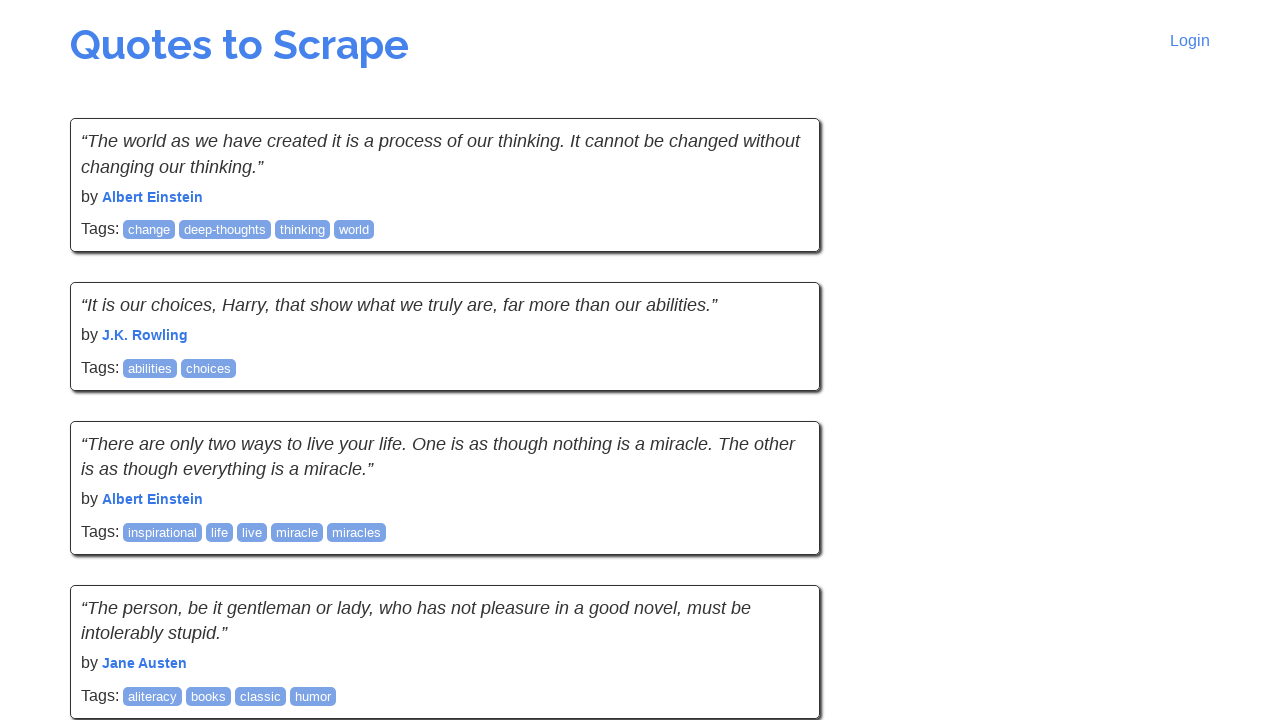

Scrolled to bottom of page to trigger infinite scroll
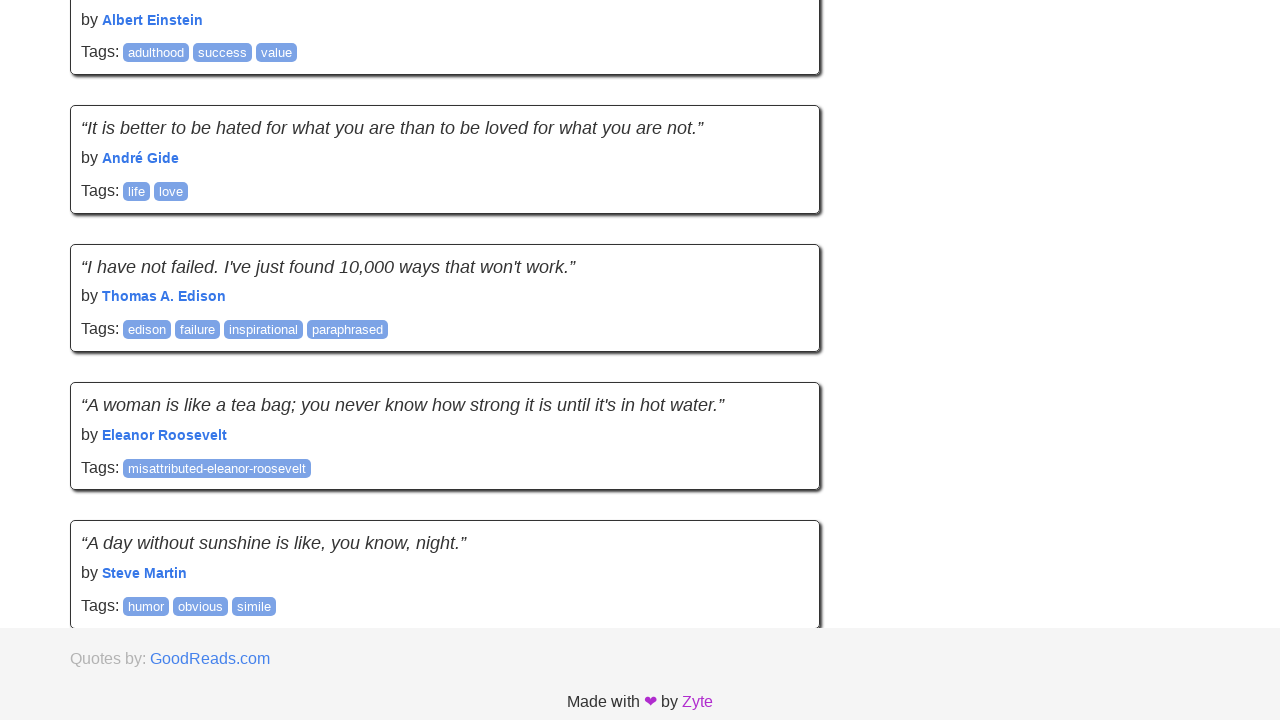

Waited 2 seconds for new quotes to load
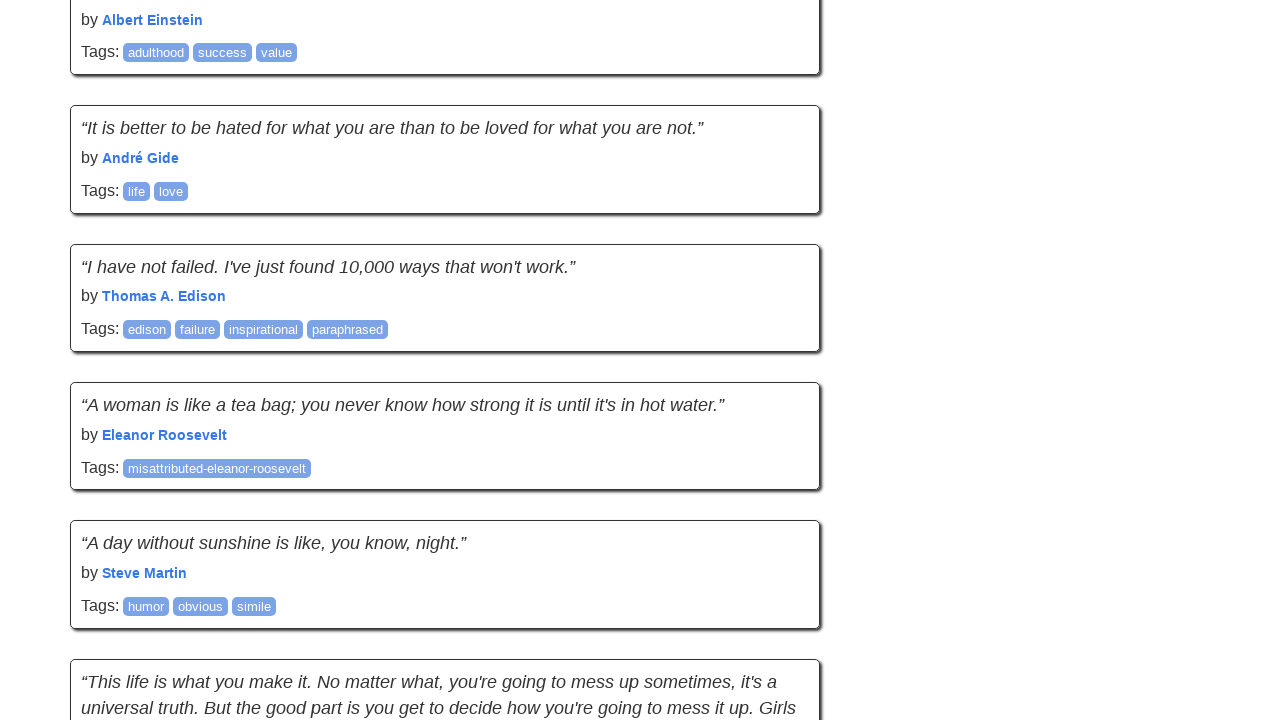

Scrolled to bottom again to load more quotes
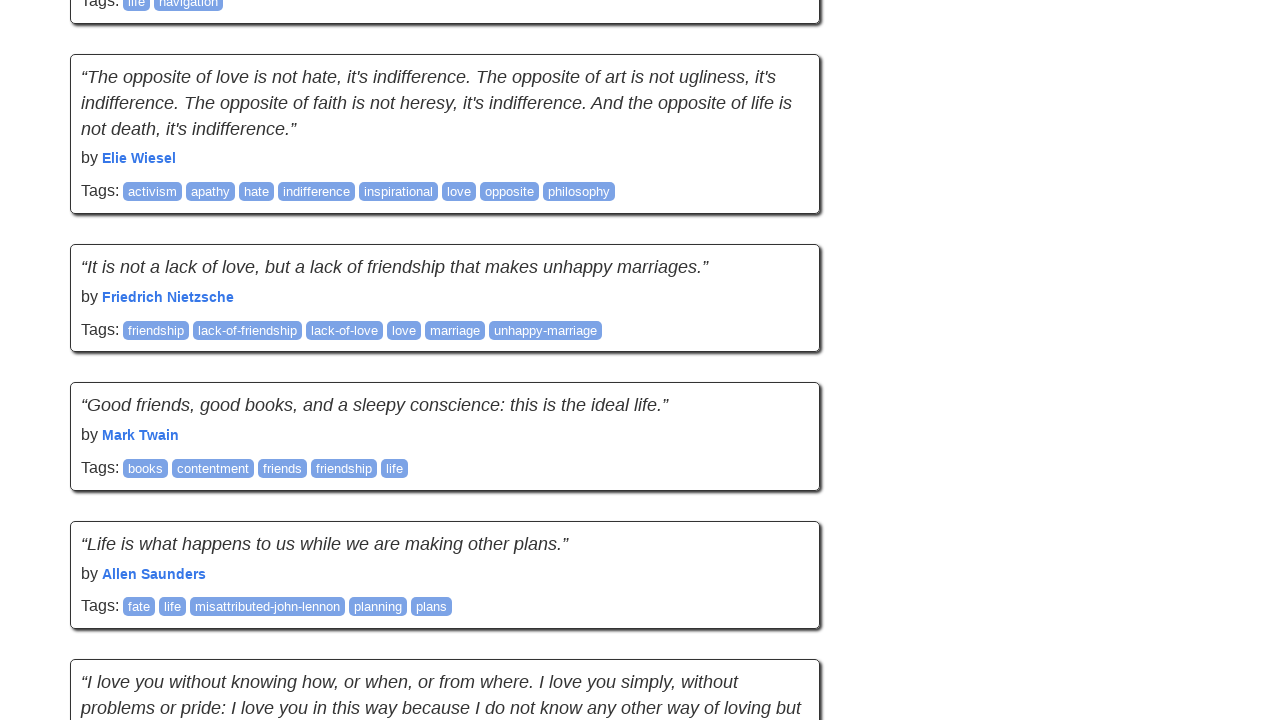

Waited 2 seconds for additional quotes to load
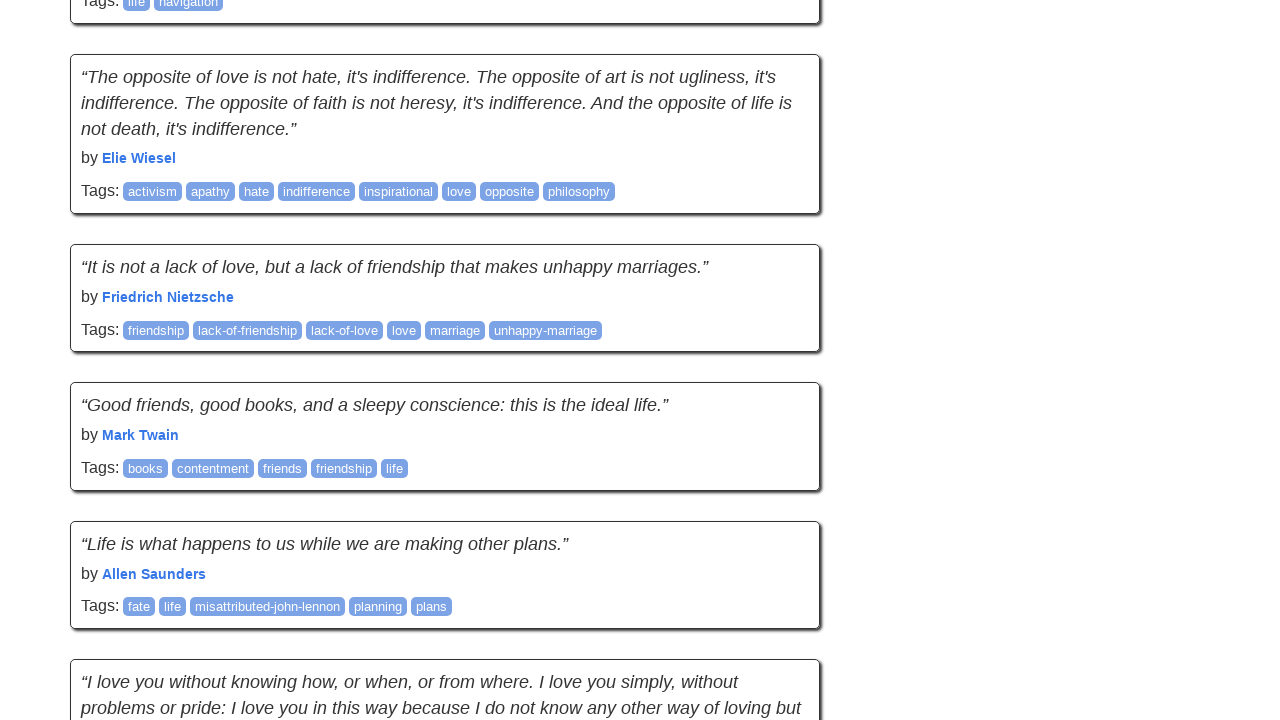

Verified that quote elements are still displayed
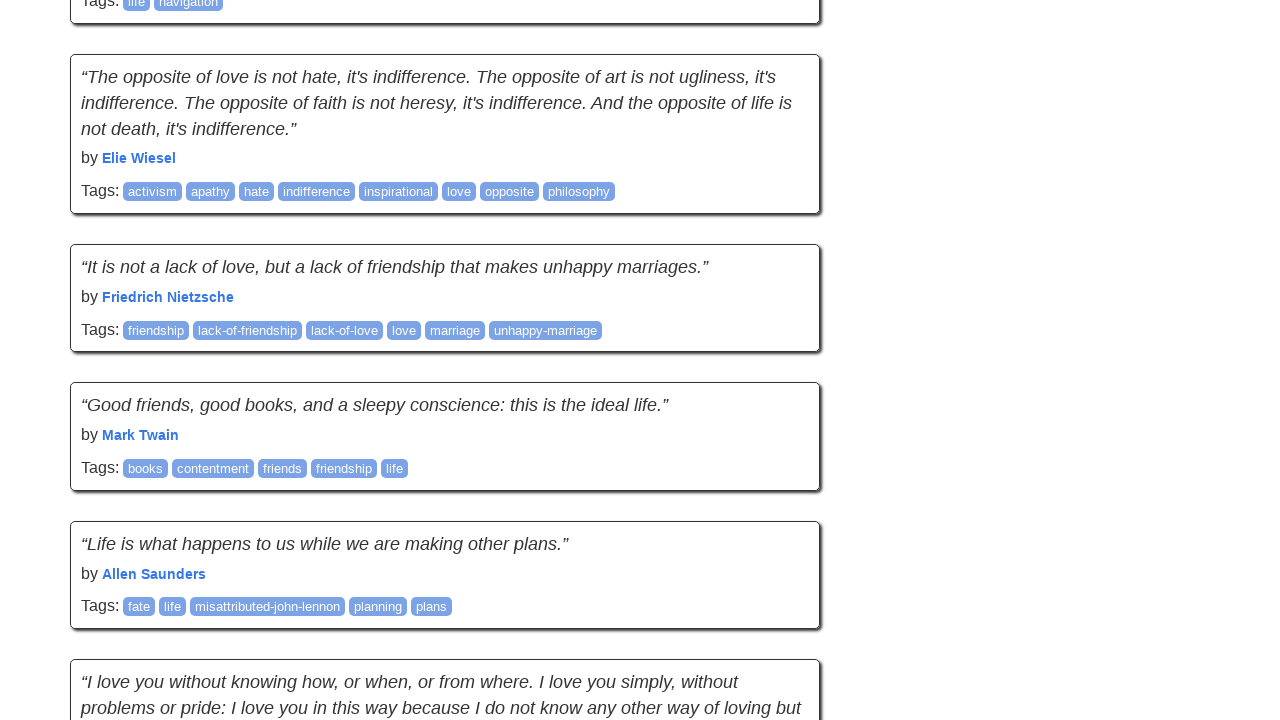

Verified quote text elements are present
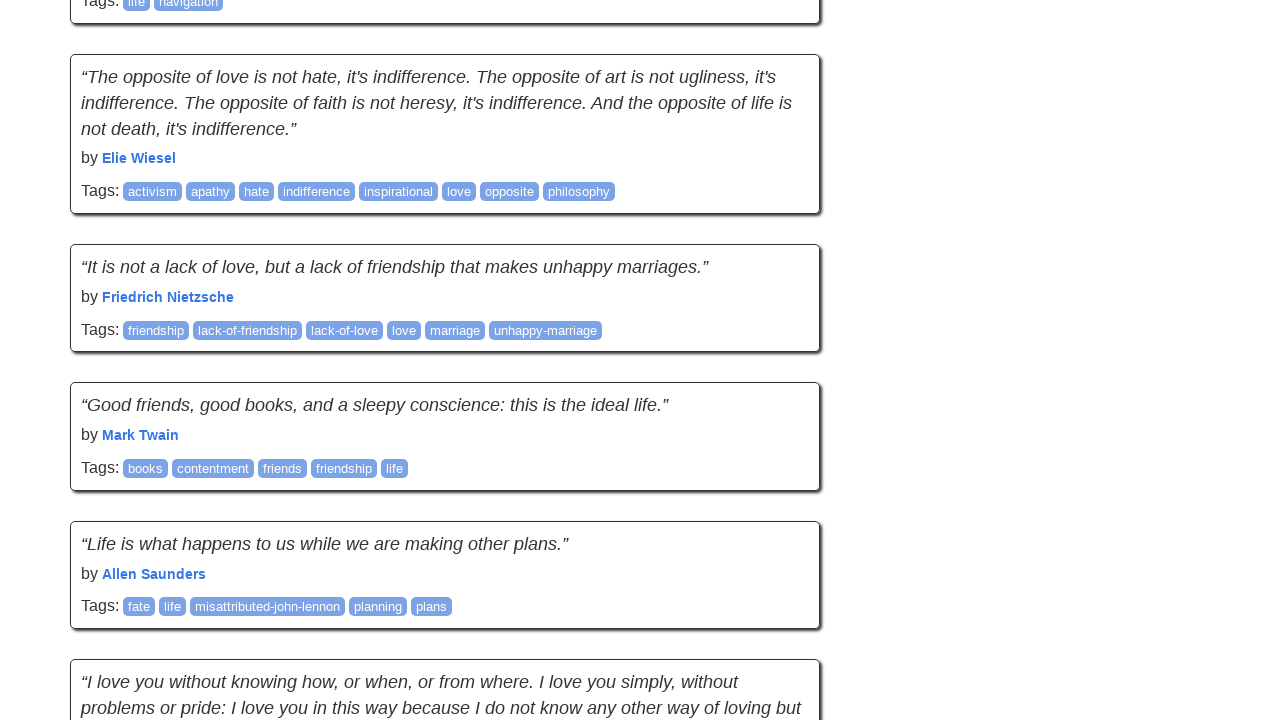

Verified quote author elements are present
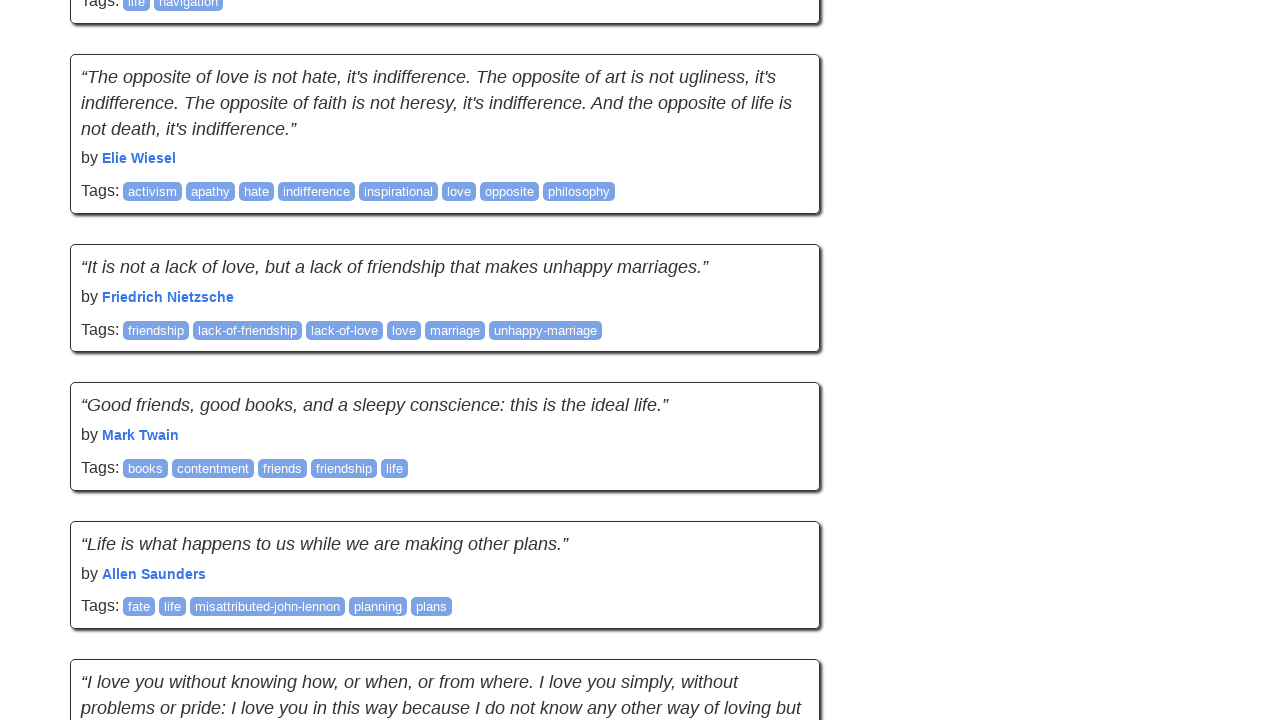

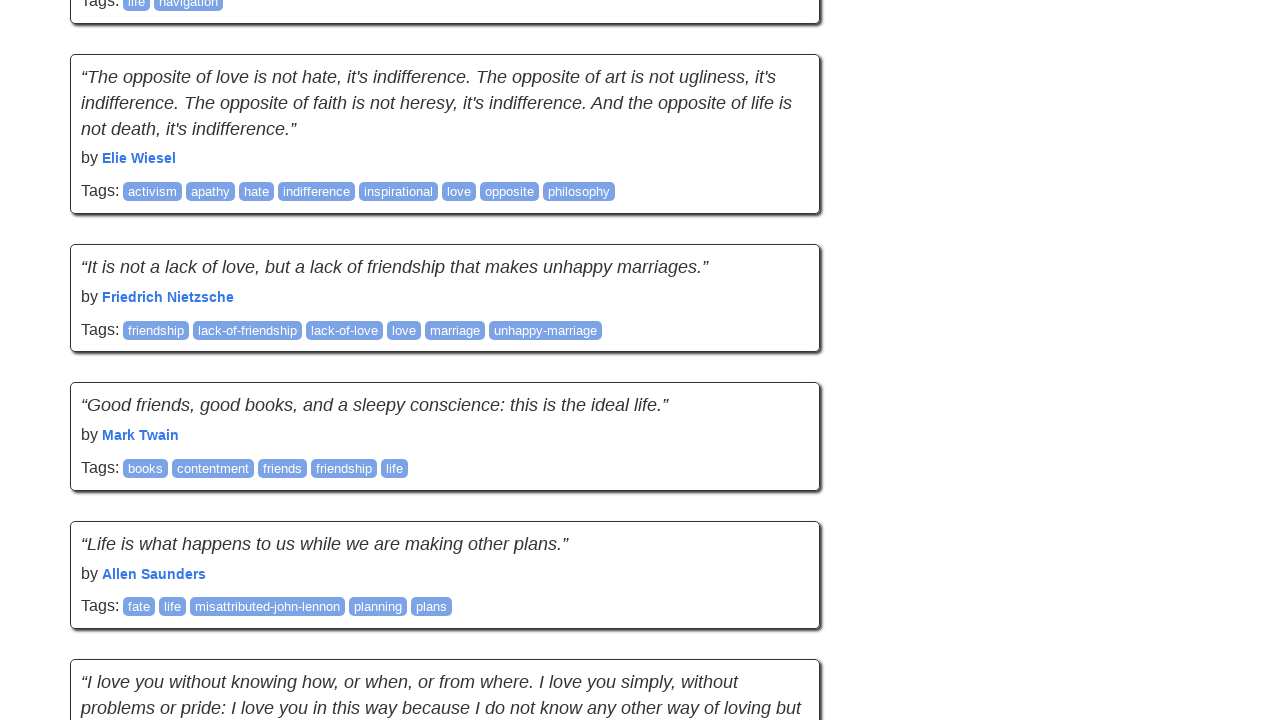